Tests the irregular hours path by selecting Yes and clicking Continue

Starting URL: https://www.gov.uk/calculate-your-holiday-entitlement/y

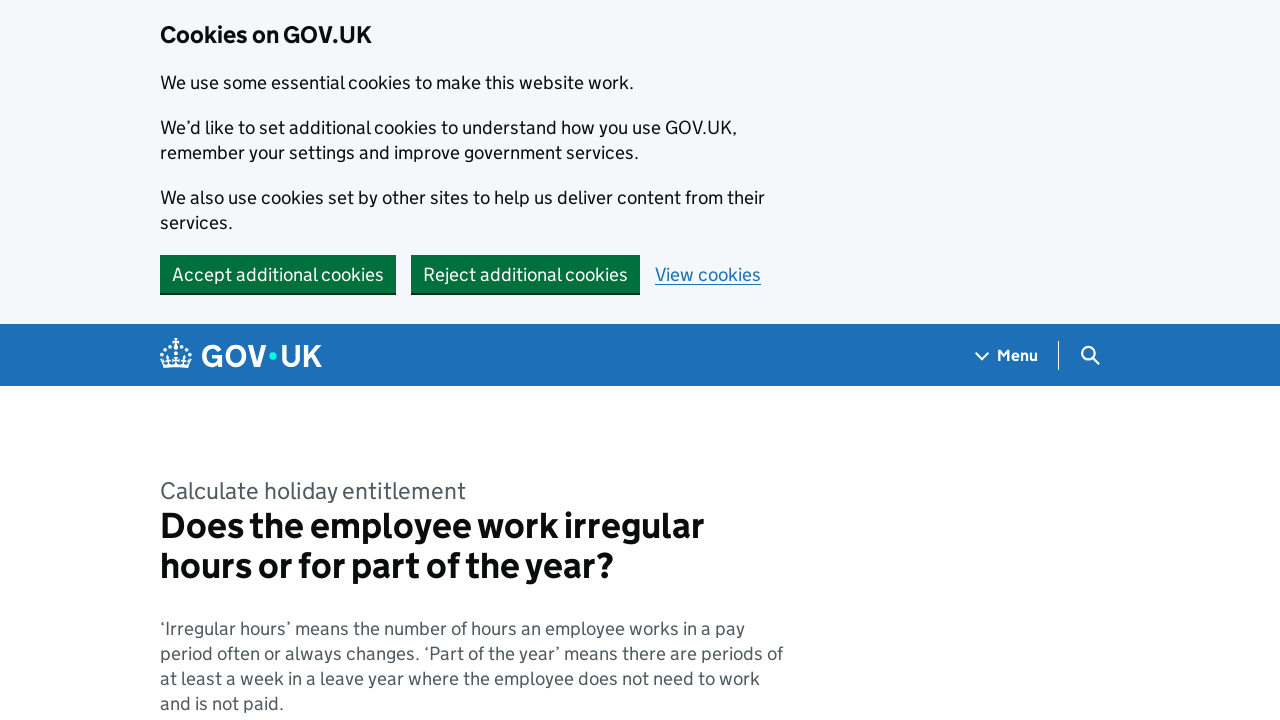

Selected 'Yes' for irregular hours worker at (182, 360) on internal:label="Yes"i
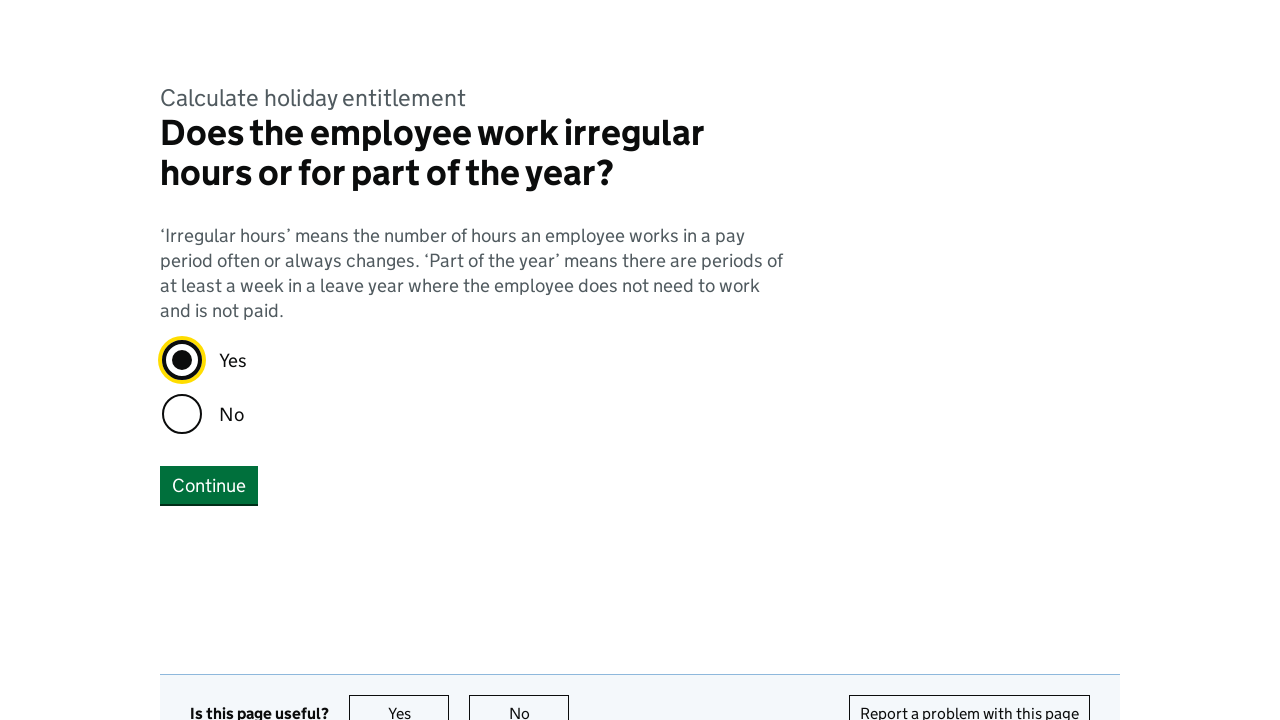

Clicked Continue button to proceed with irregular hours path at (209, 485) on internal:text="Continue"i
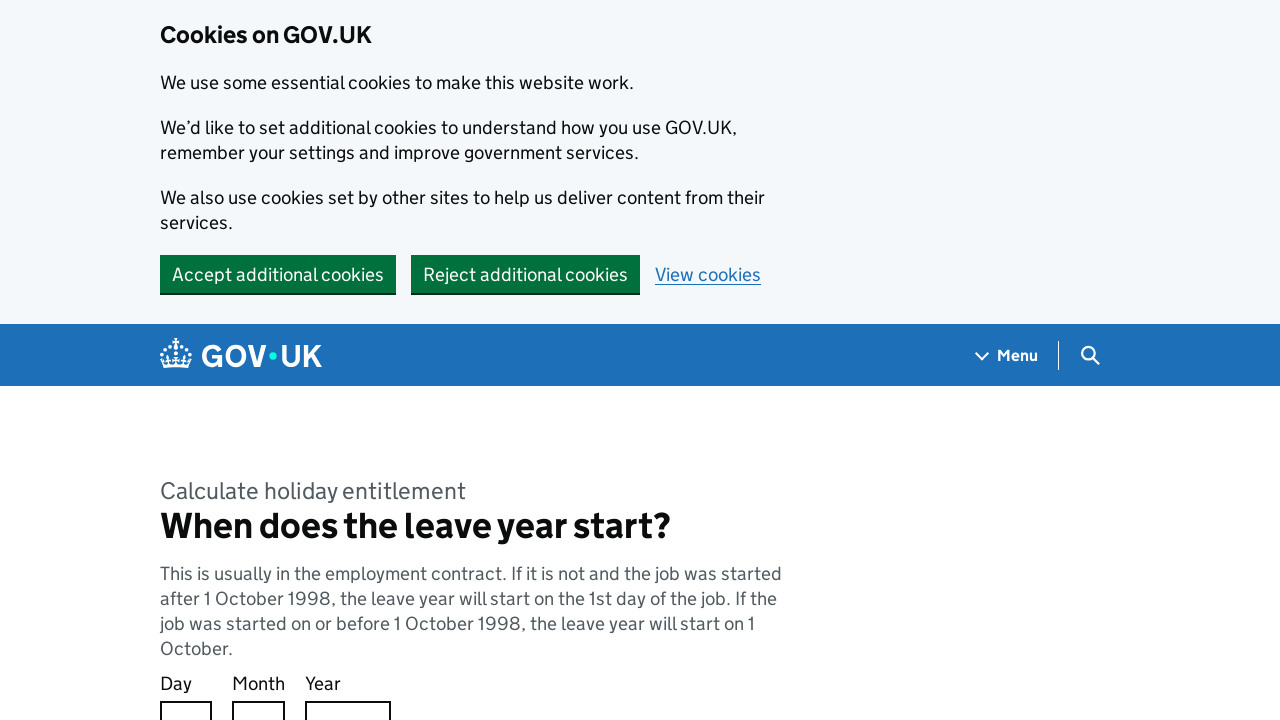

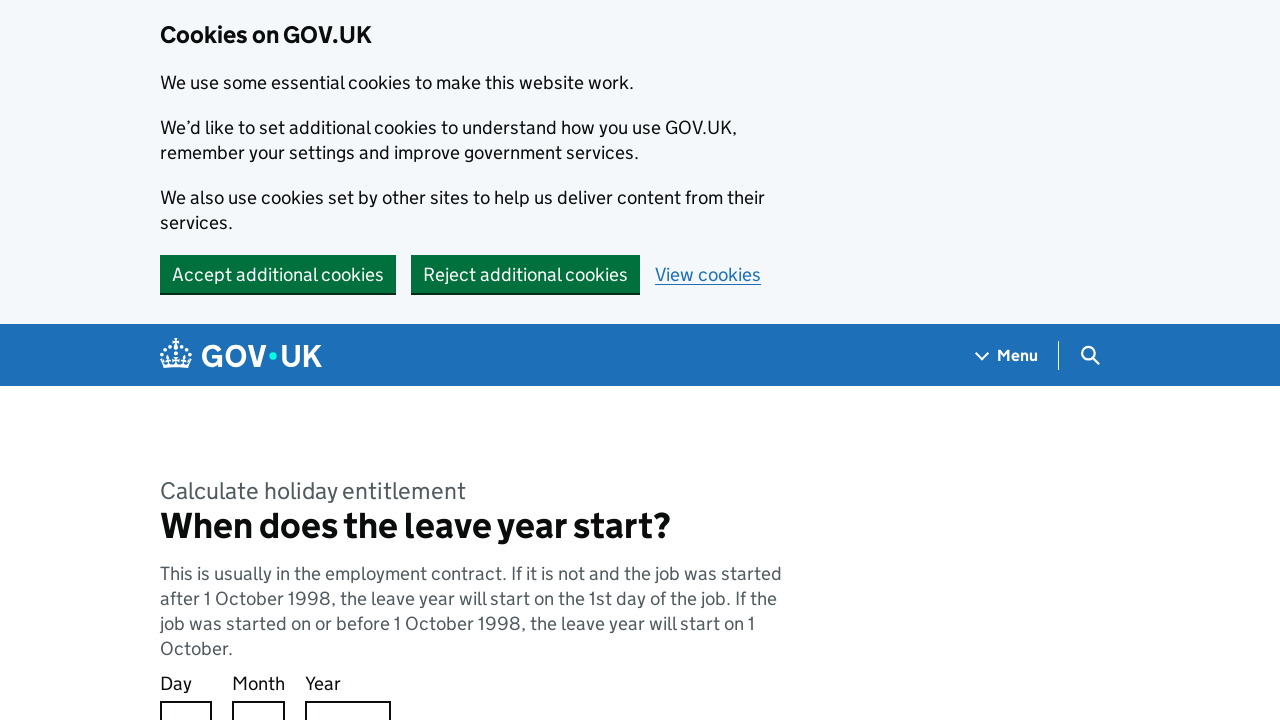